Navigates to the-internet homepage and changes the background color of the heading element to red using JavaScript

Starting URL: https://the-internet.herokuapp.com/

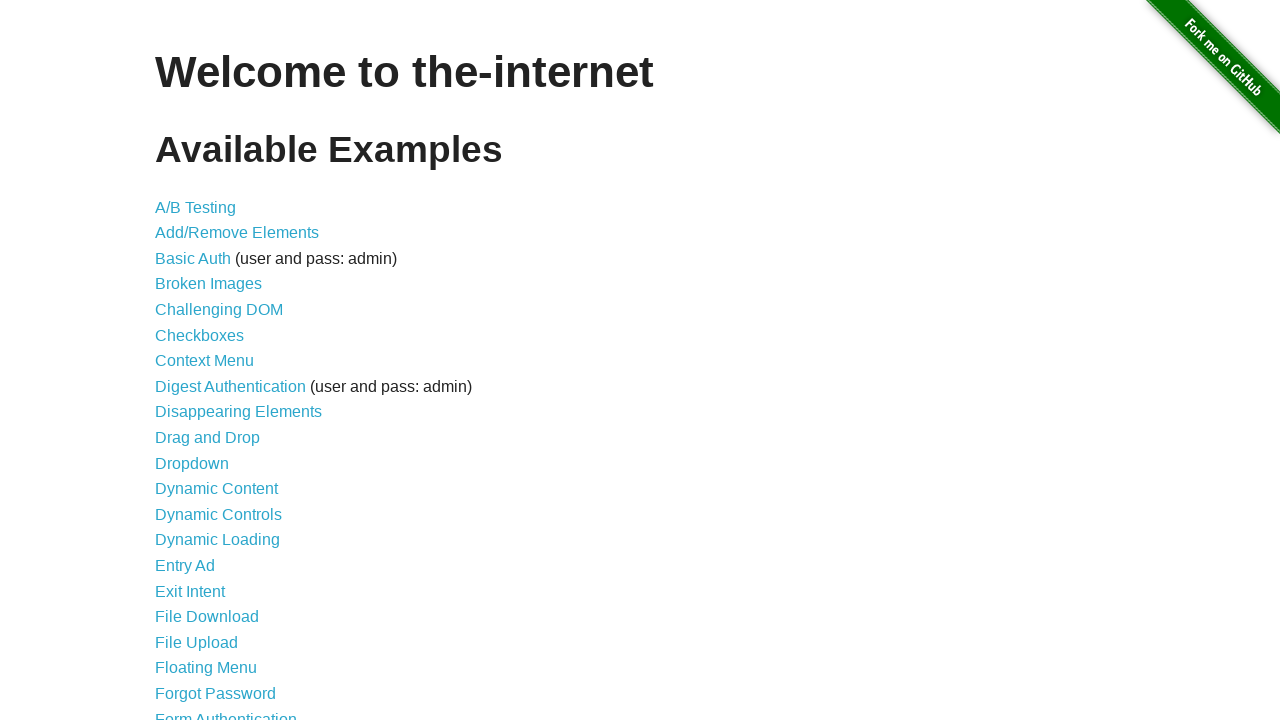

Waited for heading element (h1.heading) to be visible
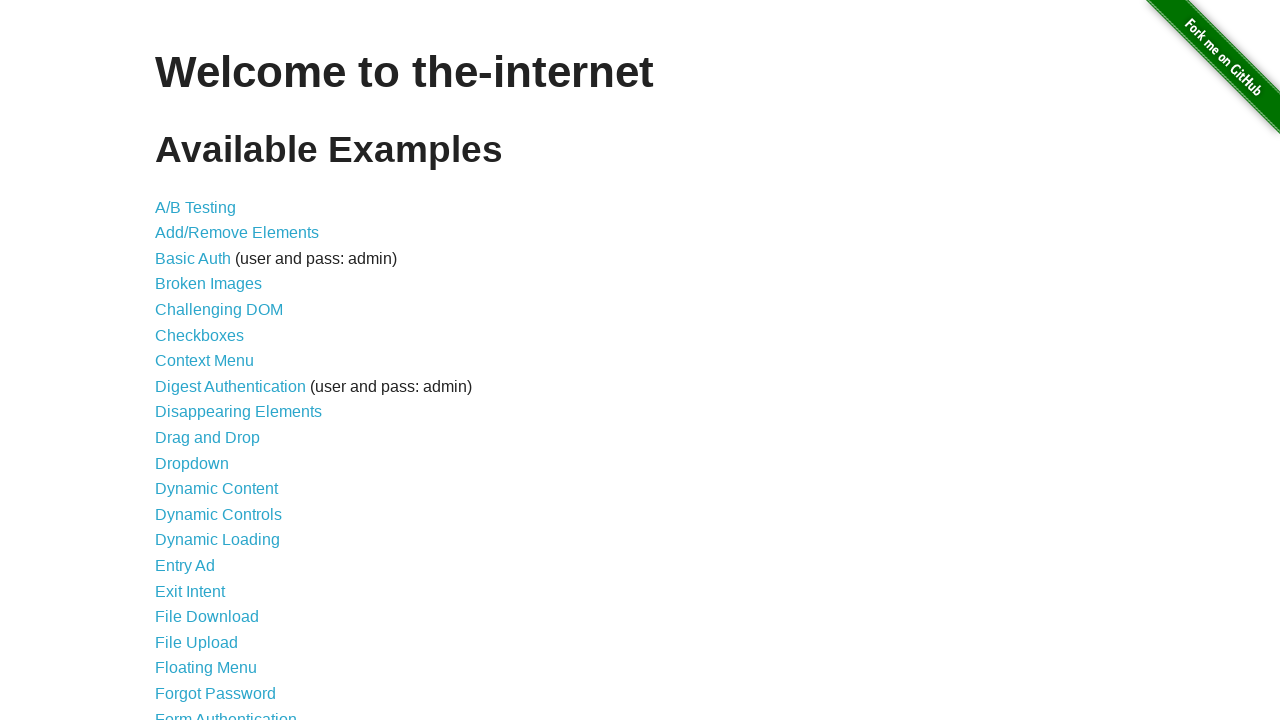

Changed heading background color to red using JavaScript
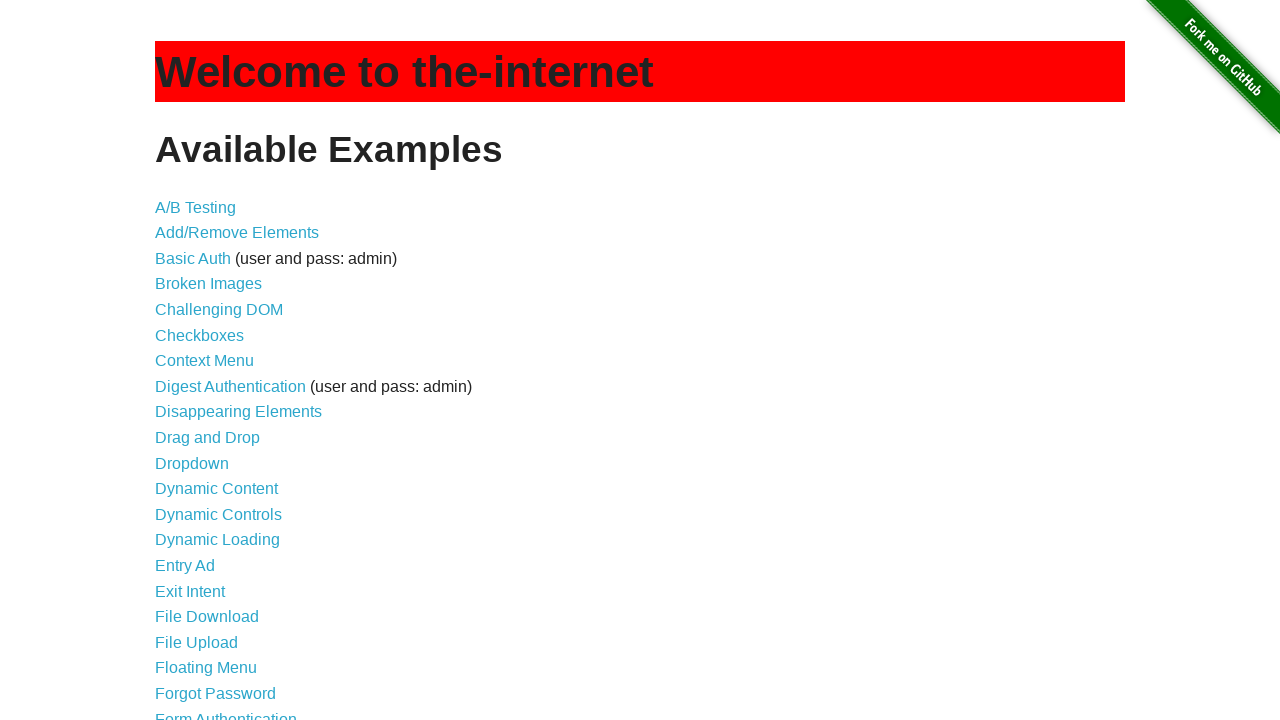

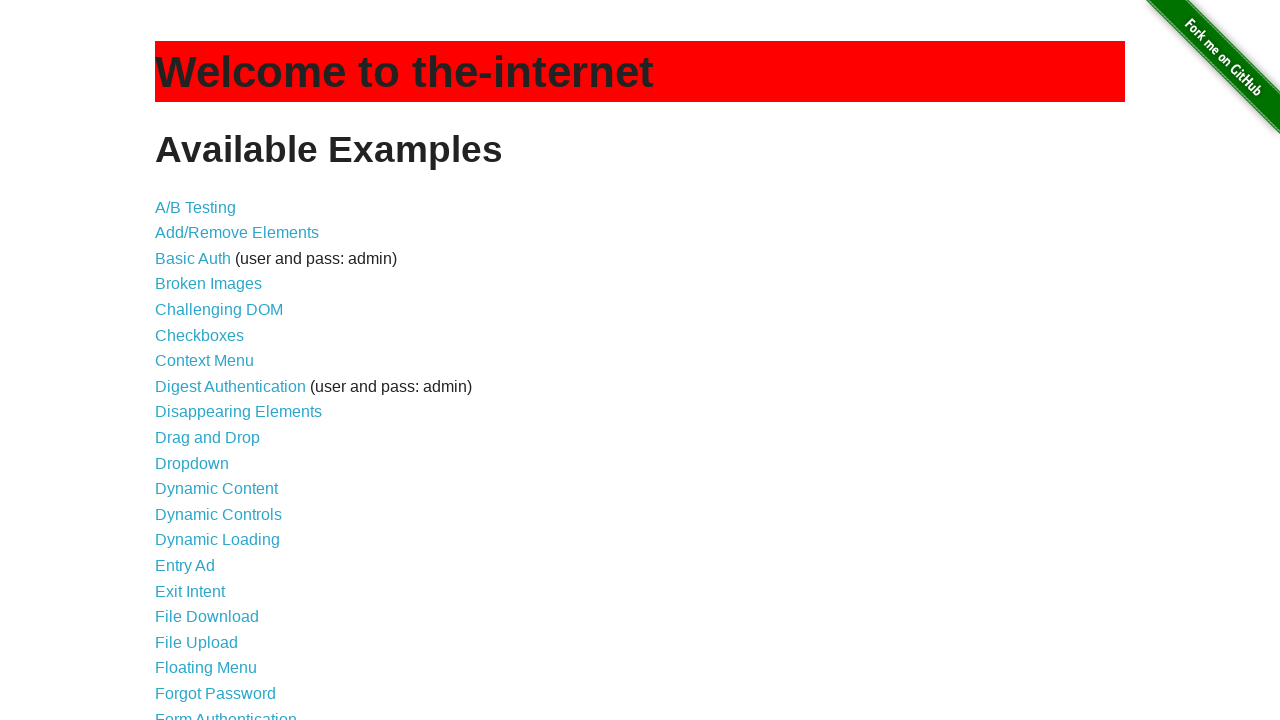